Tests radio button functionality by clicking on a radio button option and verifying it becomes checked

Starting URL: https://jqueryui.com/checkboxradio/

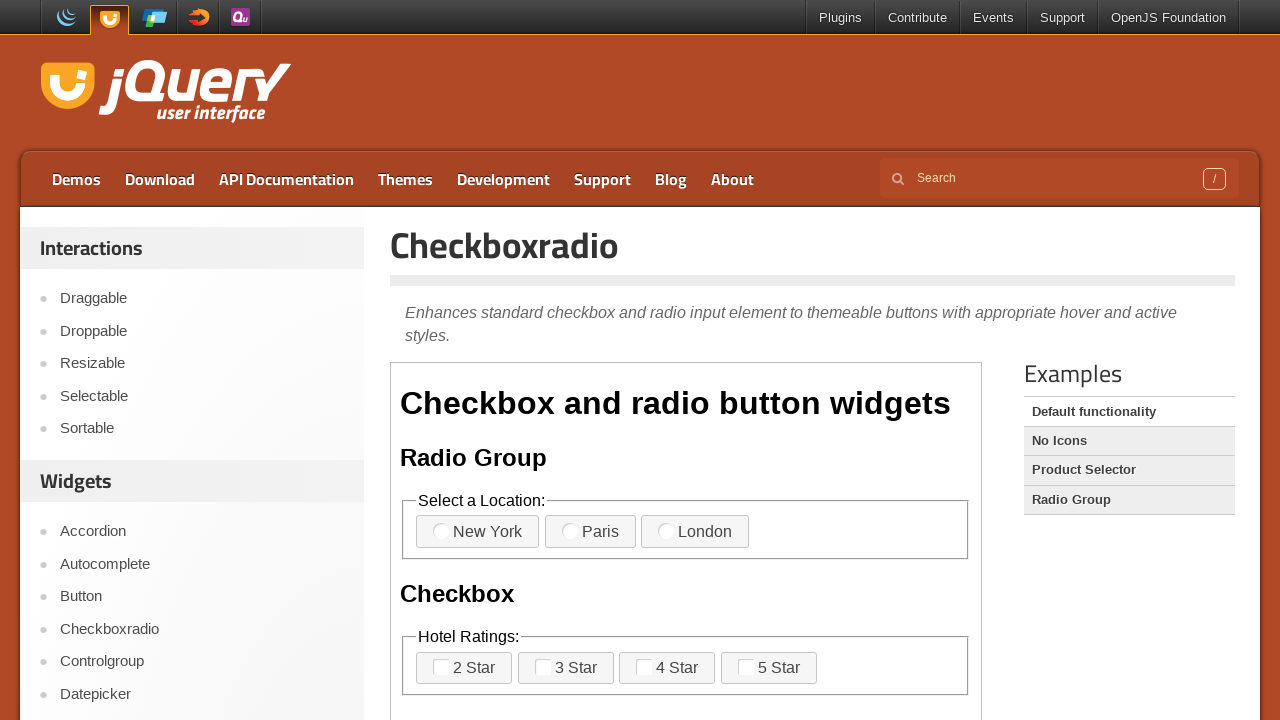

Located demo iframe
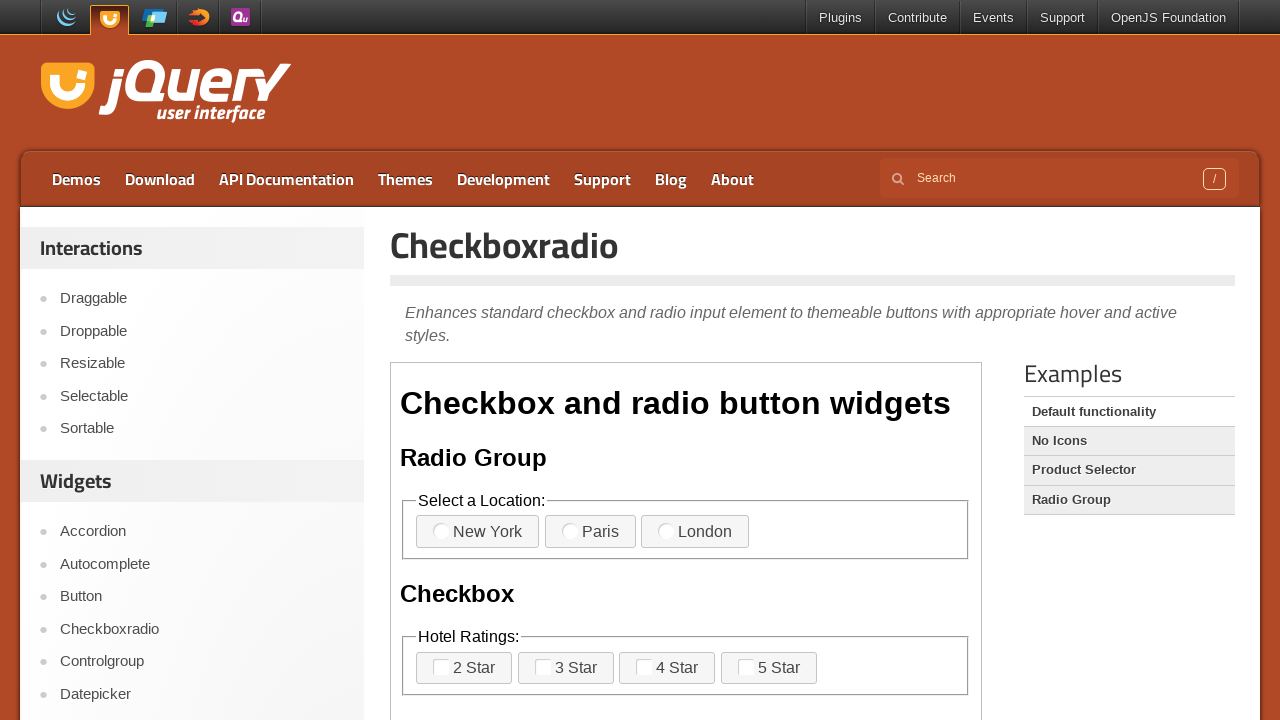

Clicked on the 'New York' radio button at (478, 532) on .demo-frame >> internal:control=enter-frame >> text=New York
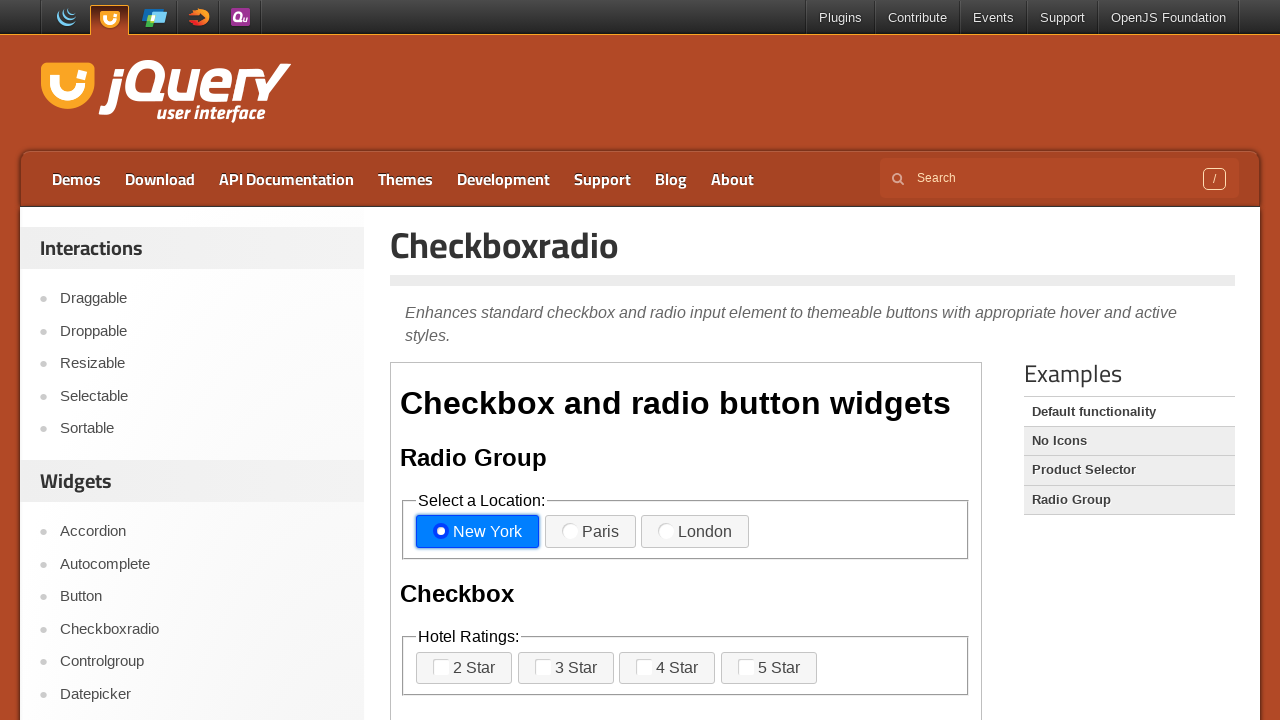

Waited 3 seconds for radio button state to update
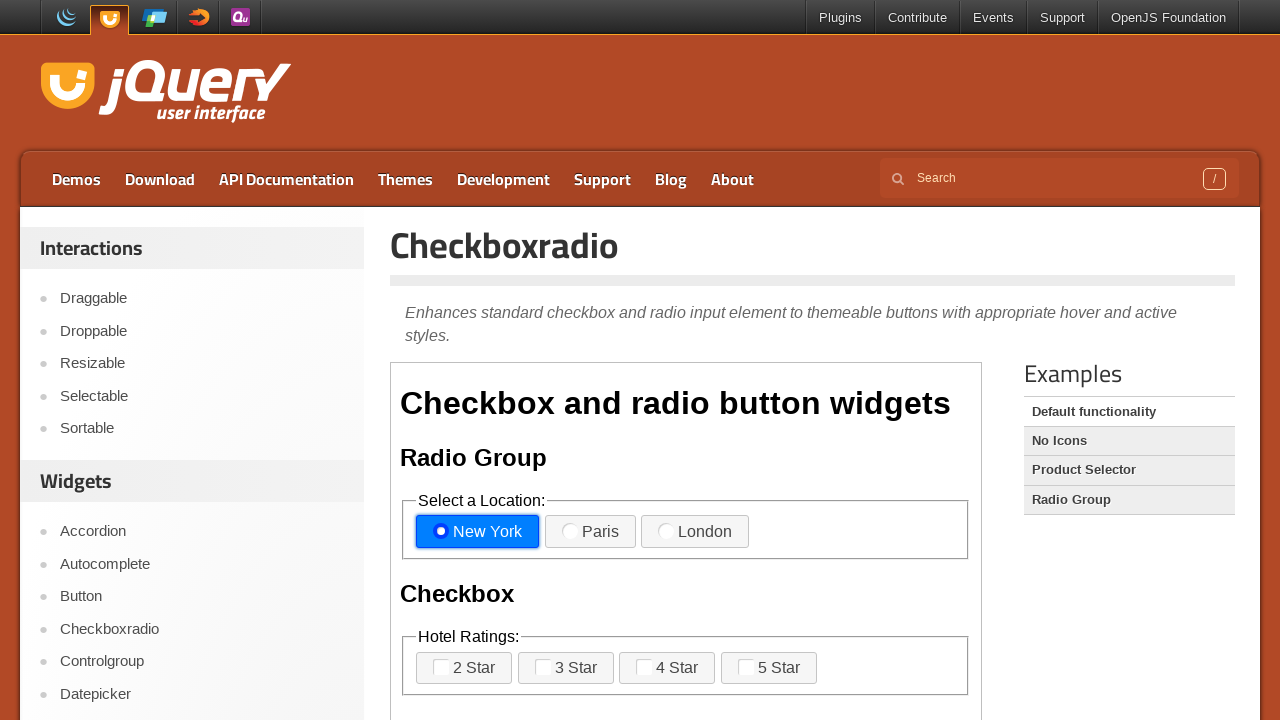

Retrieved class attribute from radio button label
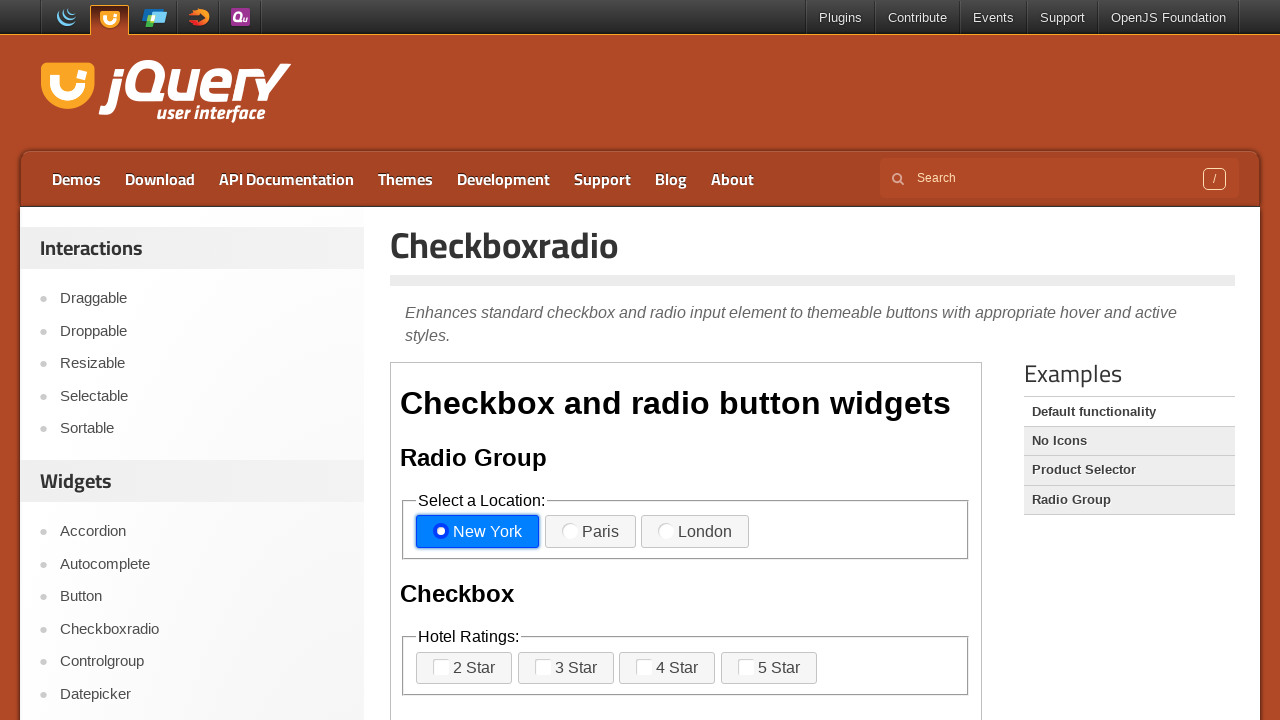

Verified radio button is checked with correct CSS classes
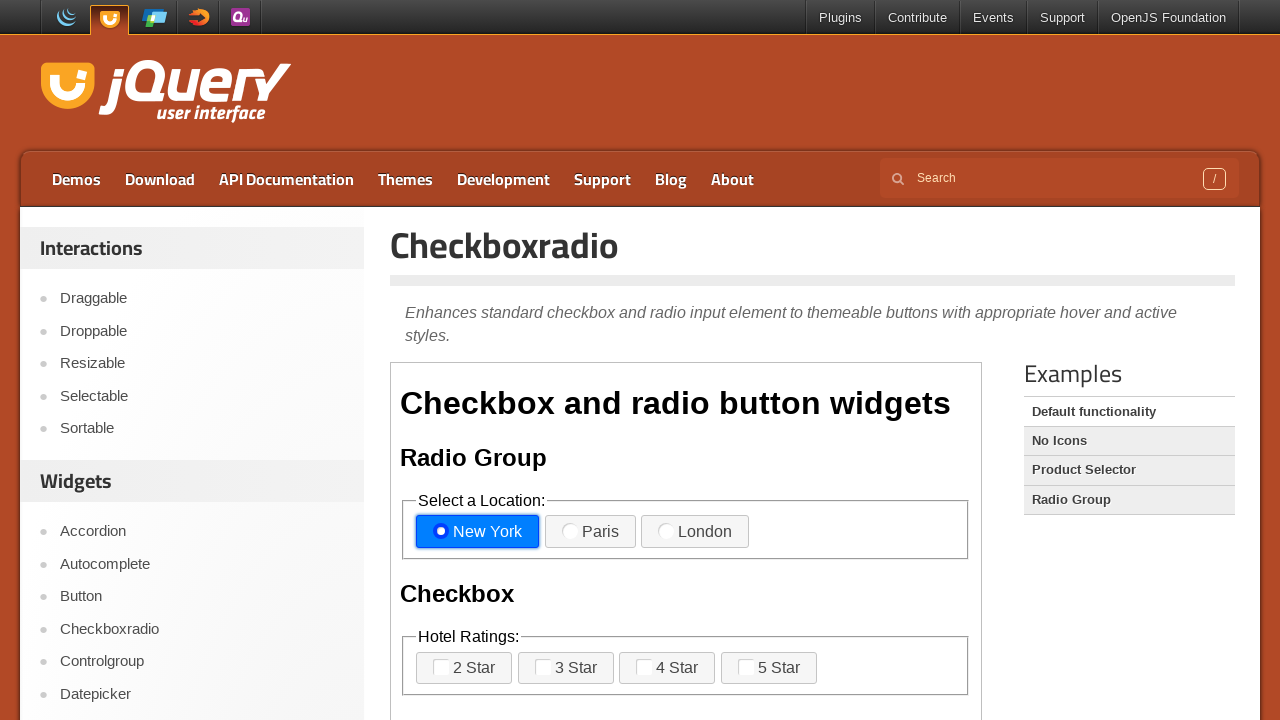

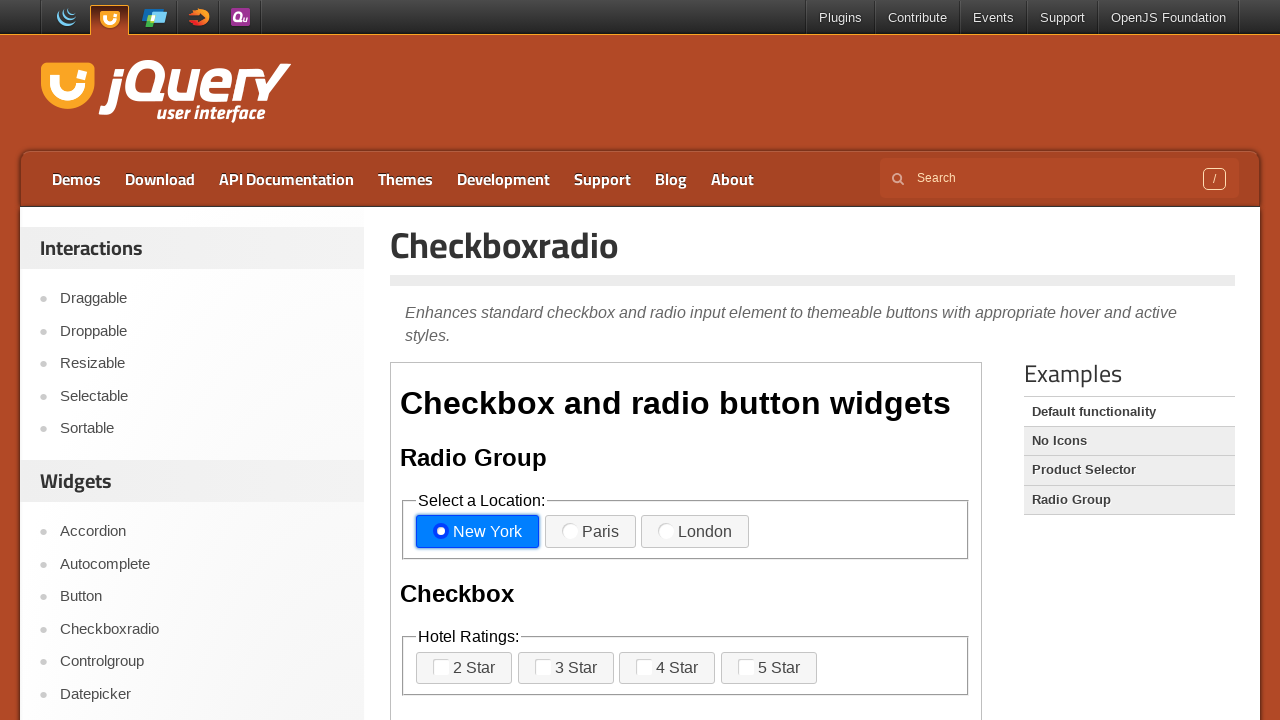